Navigates to the Selenium HQ website and clicks on the "Documentation" link from the header menu by iterating through all header links and finding the matching one.

Starting URL: http://seleniumhq.org/

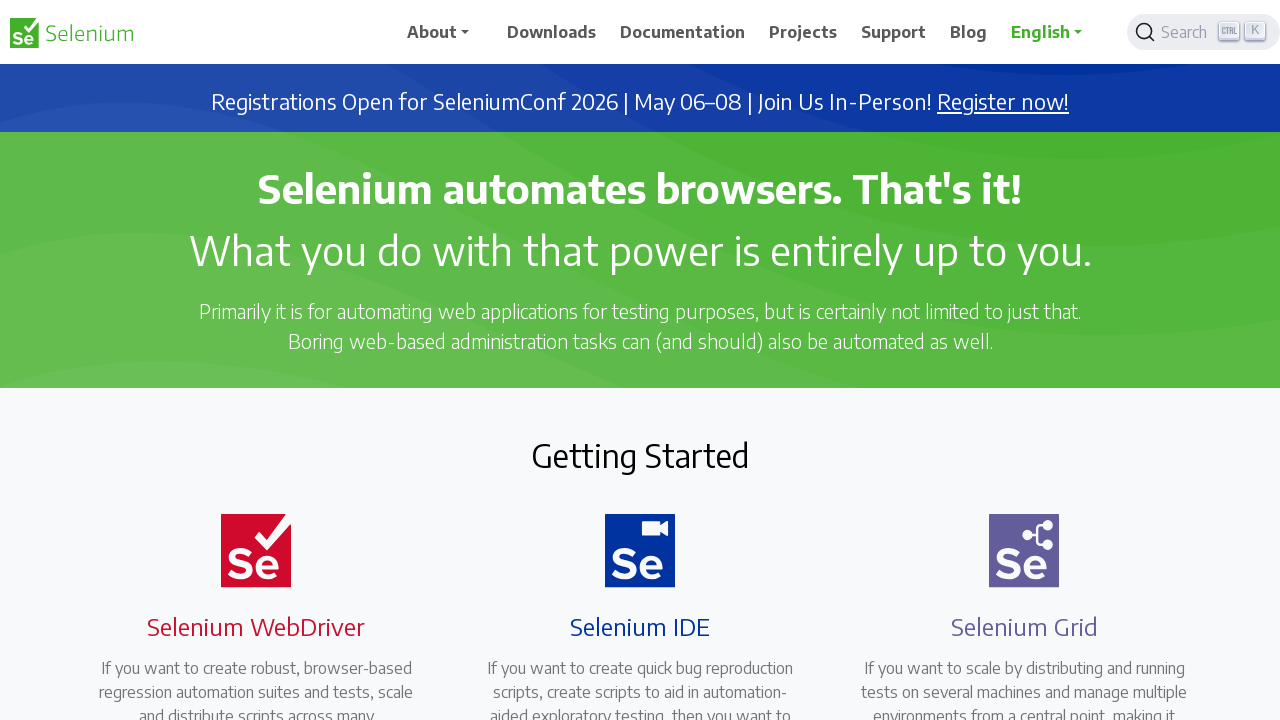

Navigated to Selenium HQ website
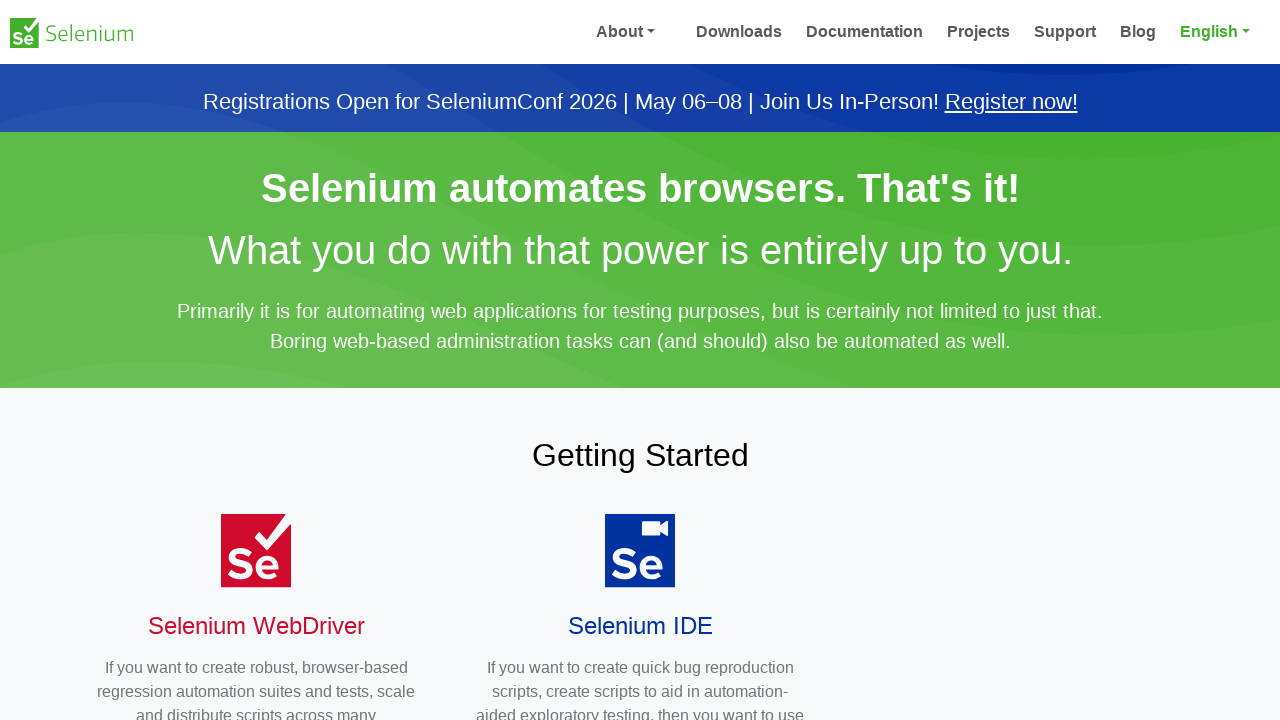

Retrieved all header menu links
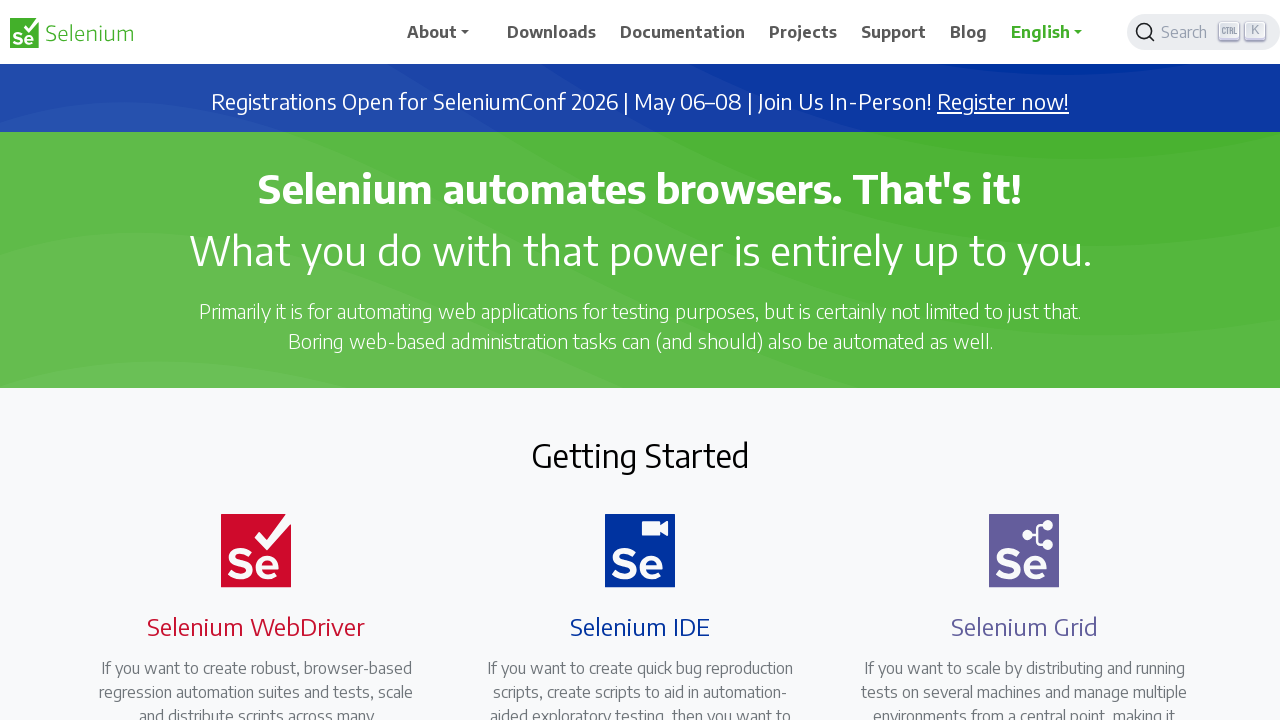

Documentation page loaded successfully
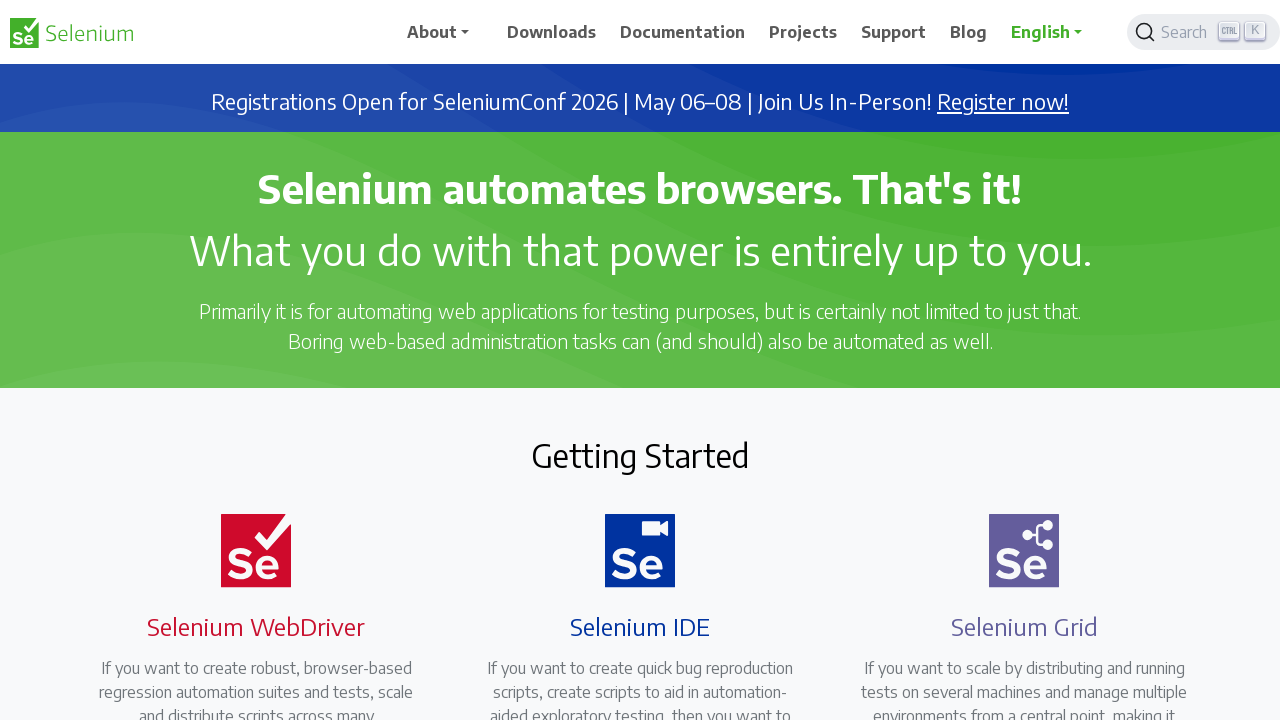

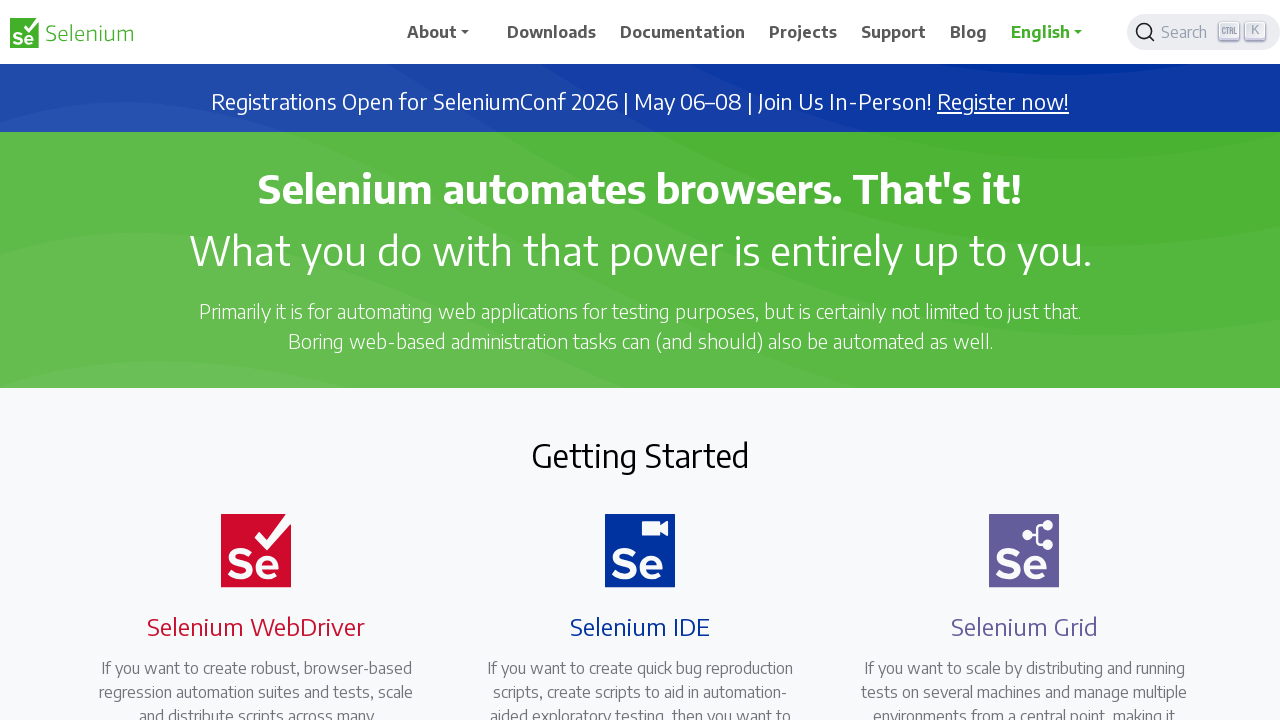